Tests window switching functionality by clicking a link that opens a new window, verifying content in both windows, and switching between them

Starting URL: https://the-internet.herokuapp.com/windows

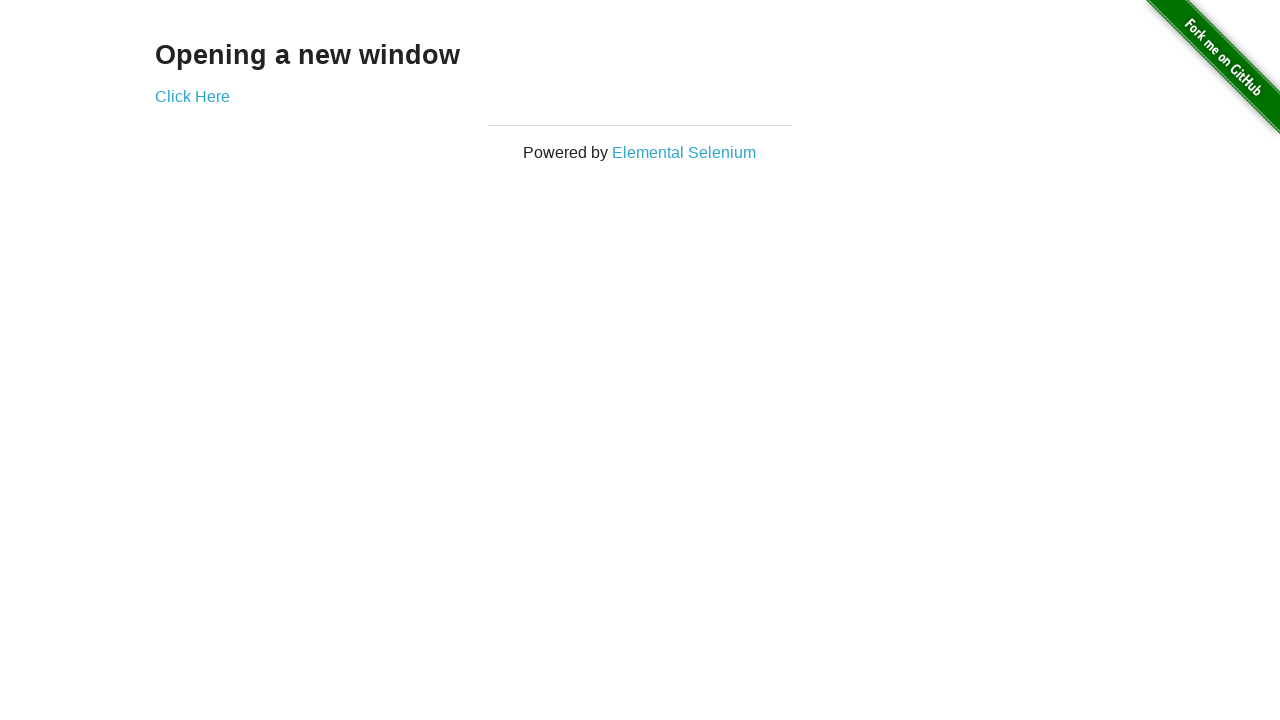

Stored initial page reference
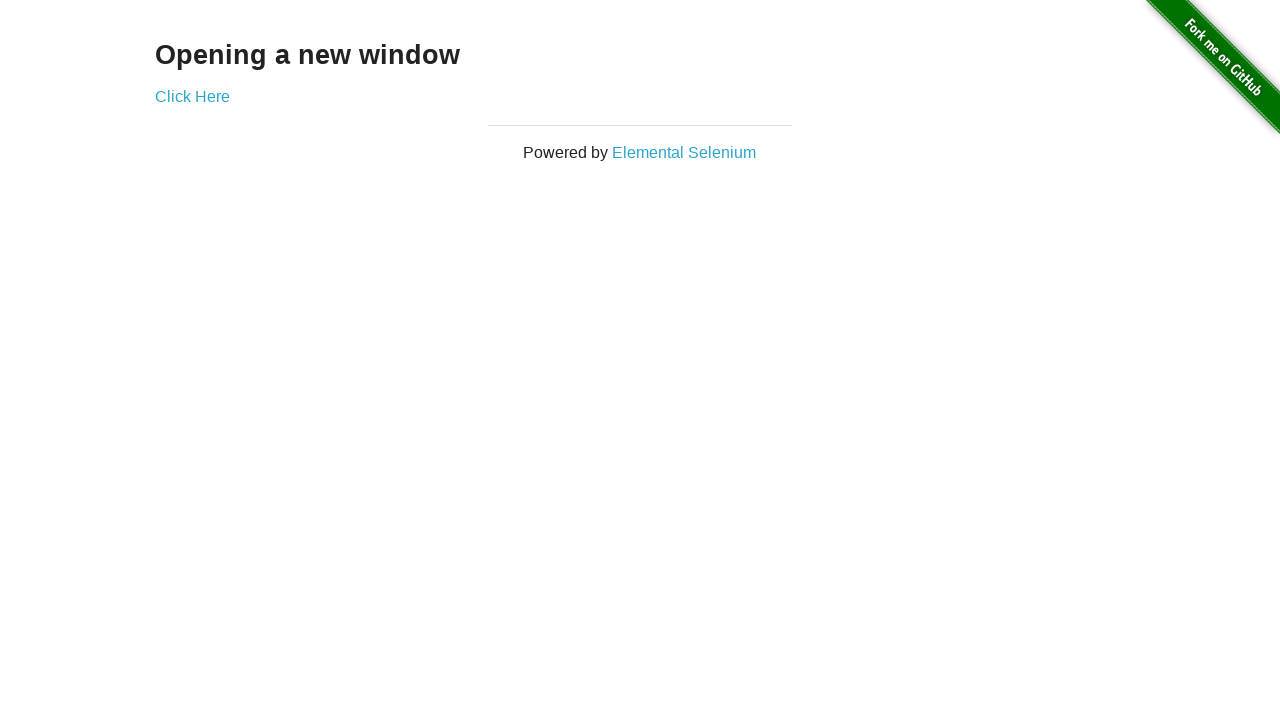

Verified initial page heading text is 'Opening a new window'
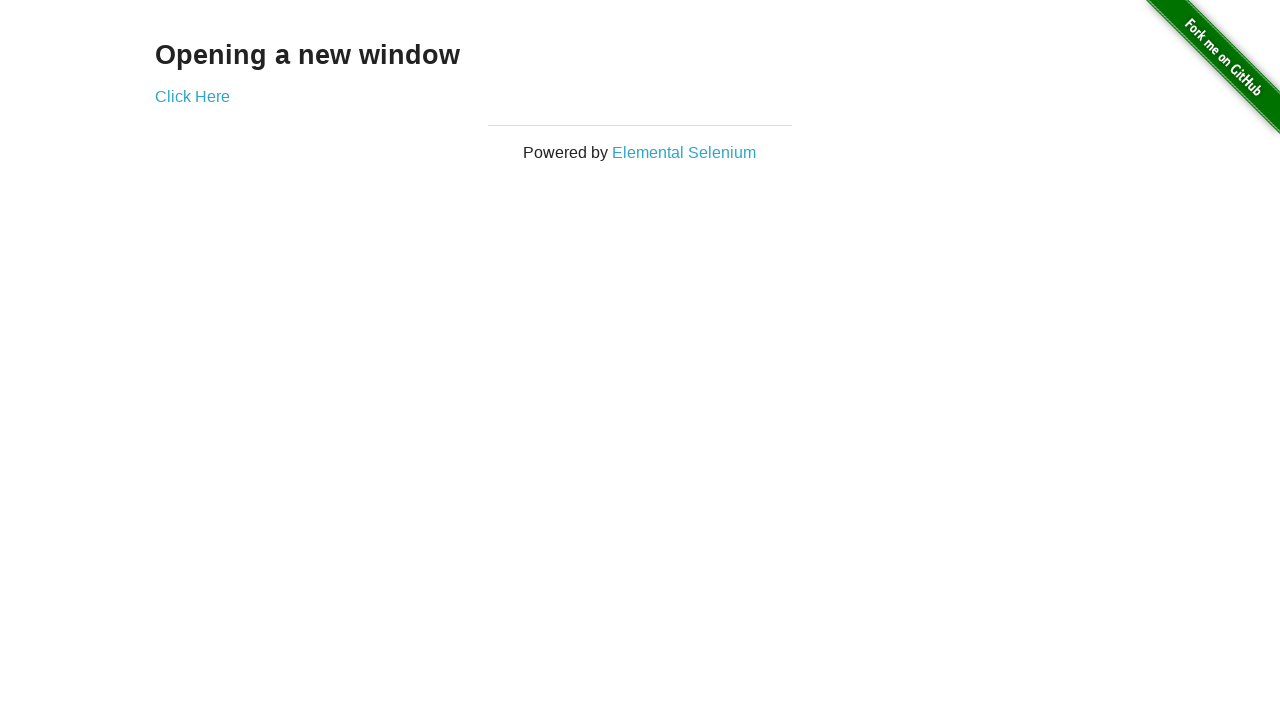

Verified initial page title is 'The Internet'
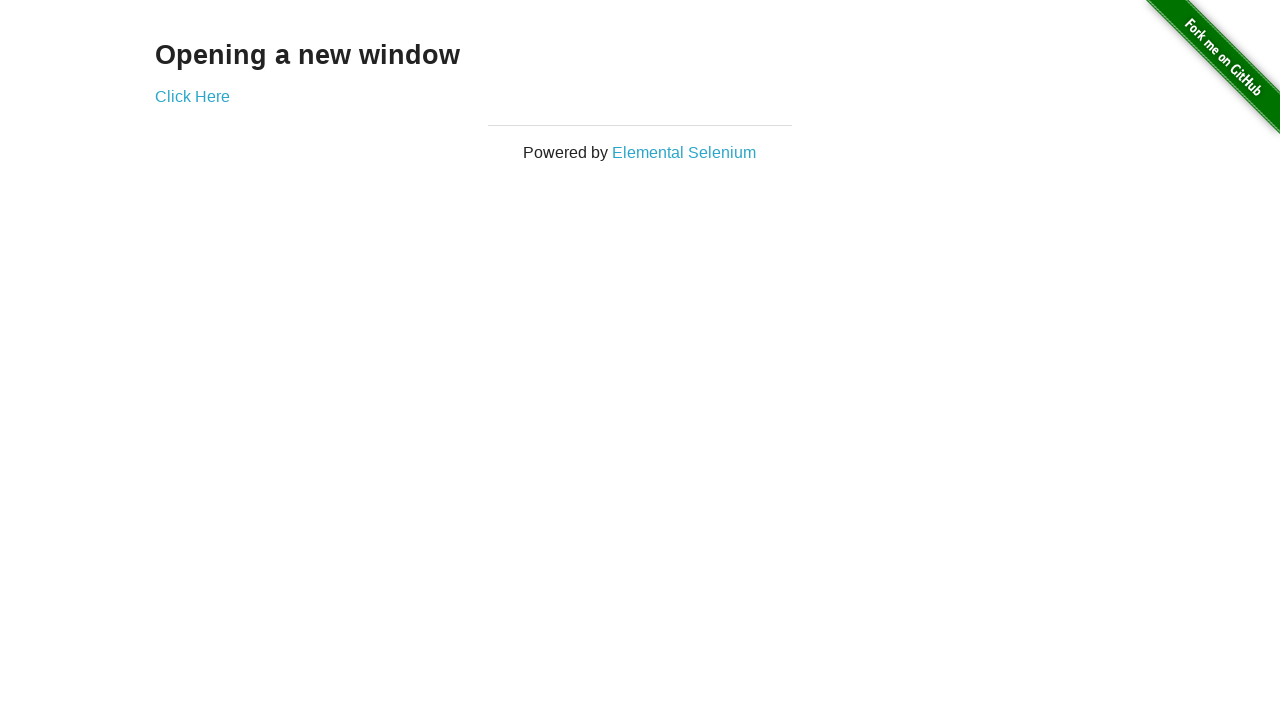

Clicked 'Click Here' link and captured new window/tab at (192, 96) on text='Click Here'
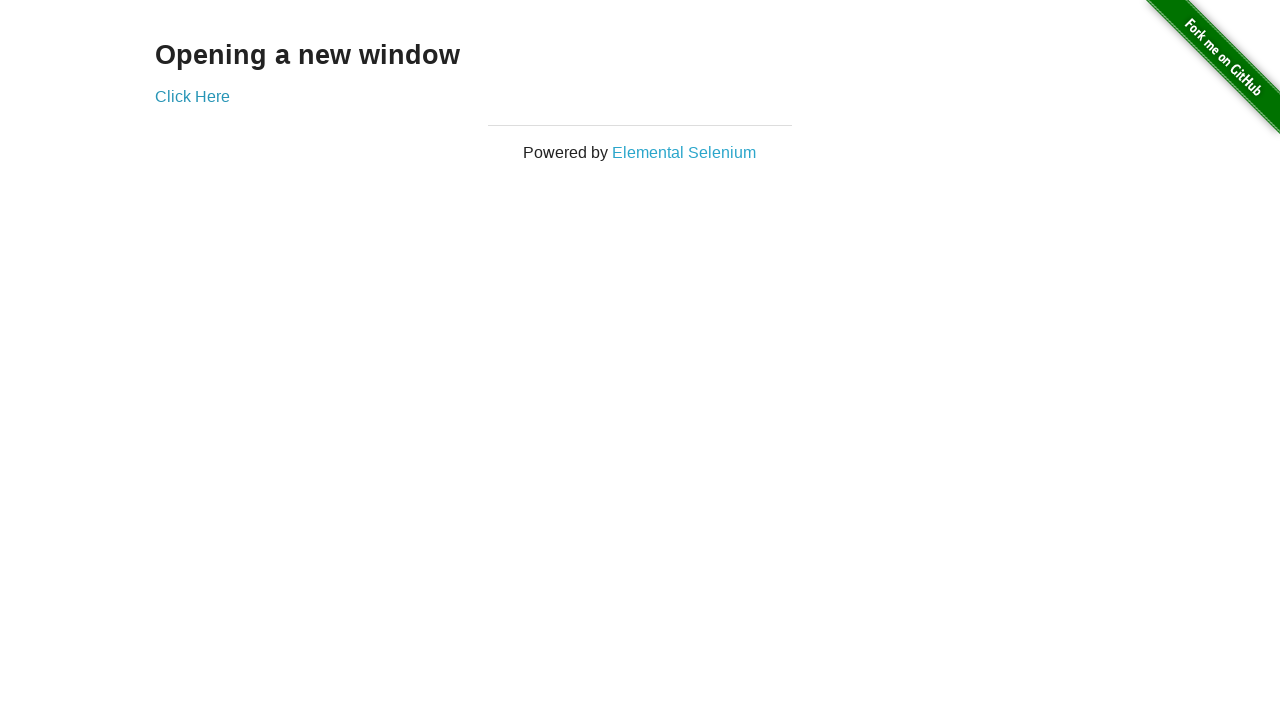

Verified new window title is 'New Window'
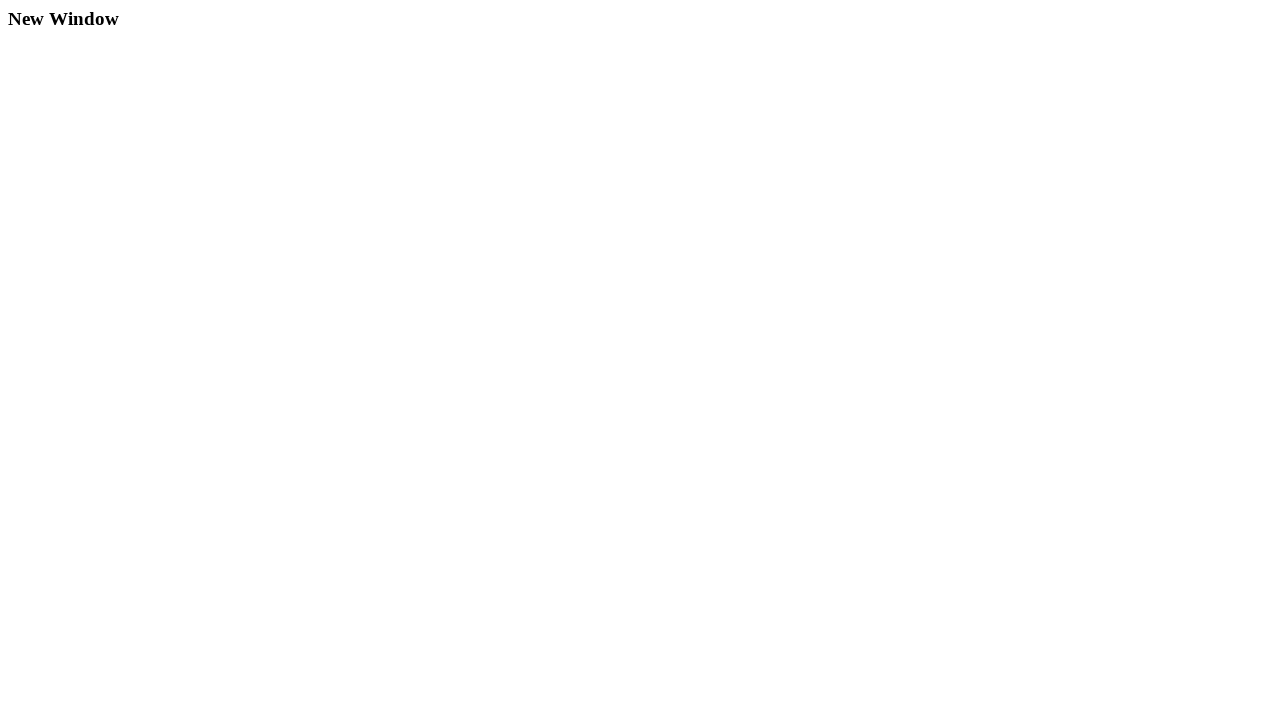

Verified new window heading text is 'New Window'
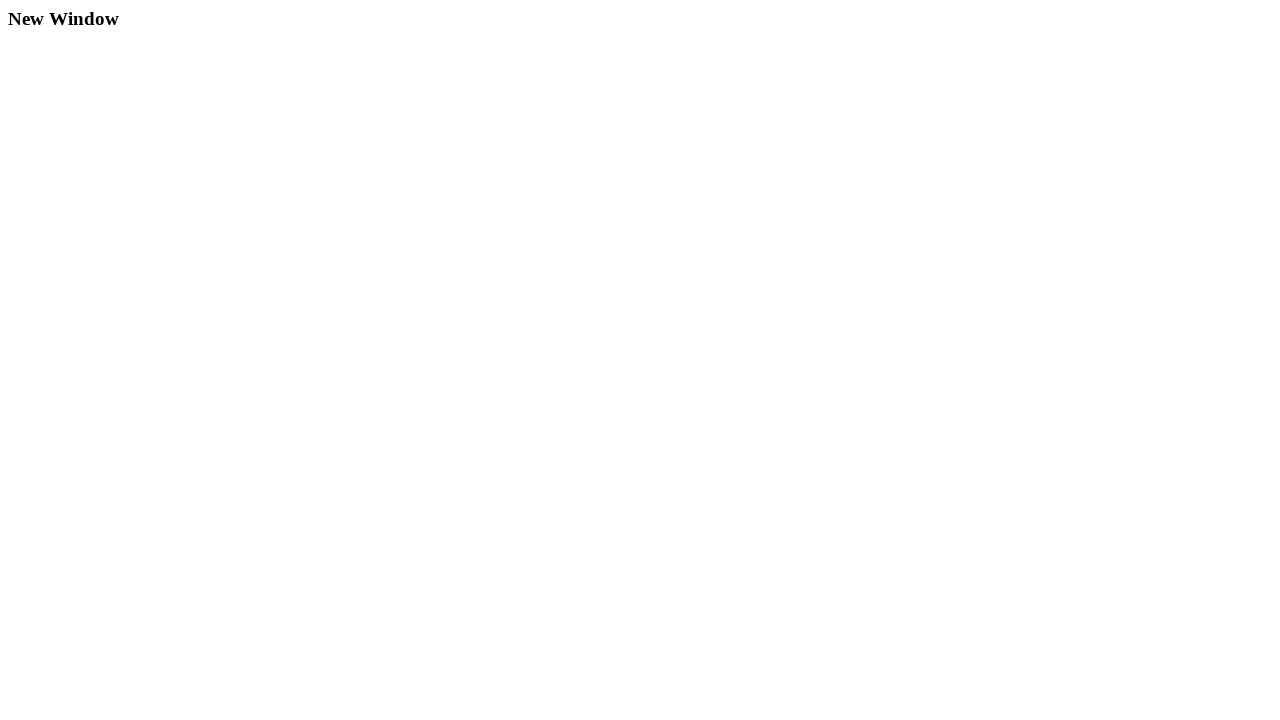

Verified initial window title is still 'The Internet' after switching back
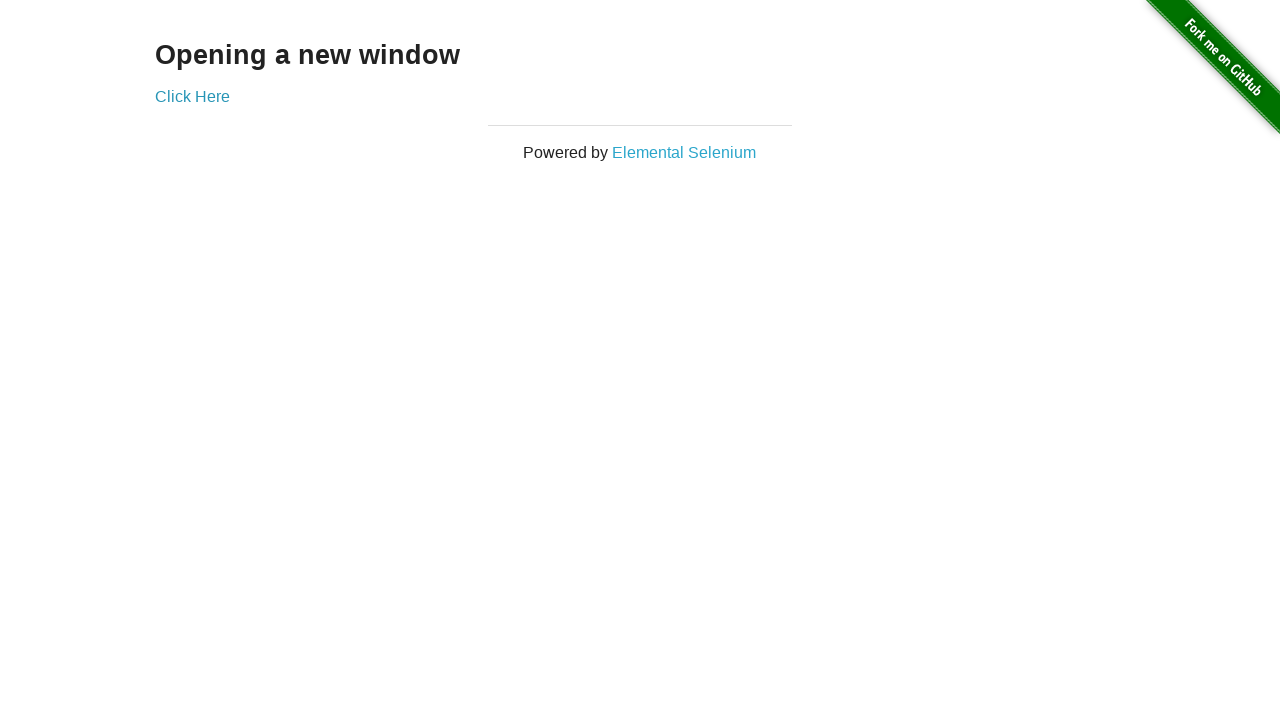

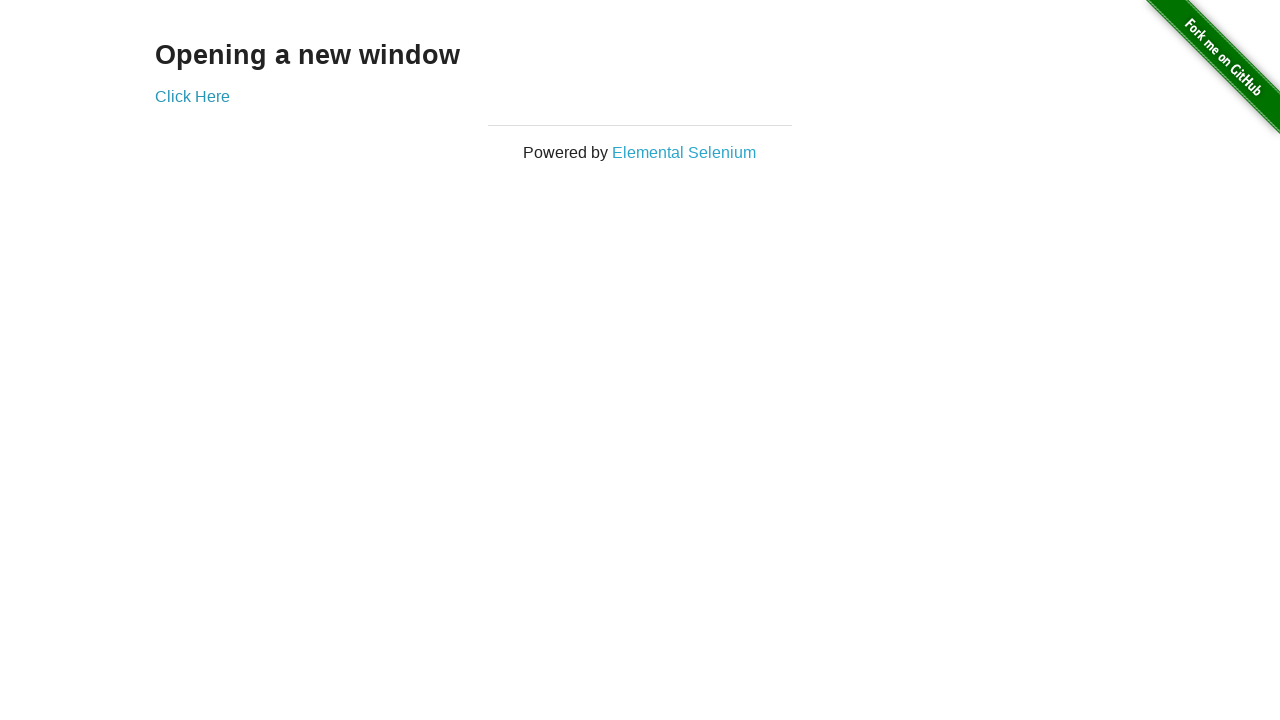